Tests search functionality by filling a search term with the name "Mike"

Starting URL: http://zero.webappsecurity.com/index.html

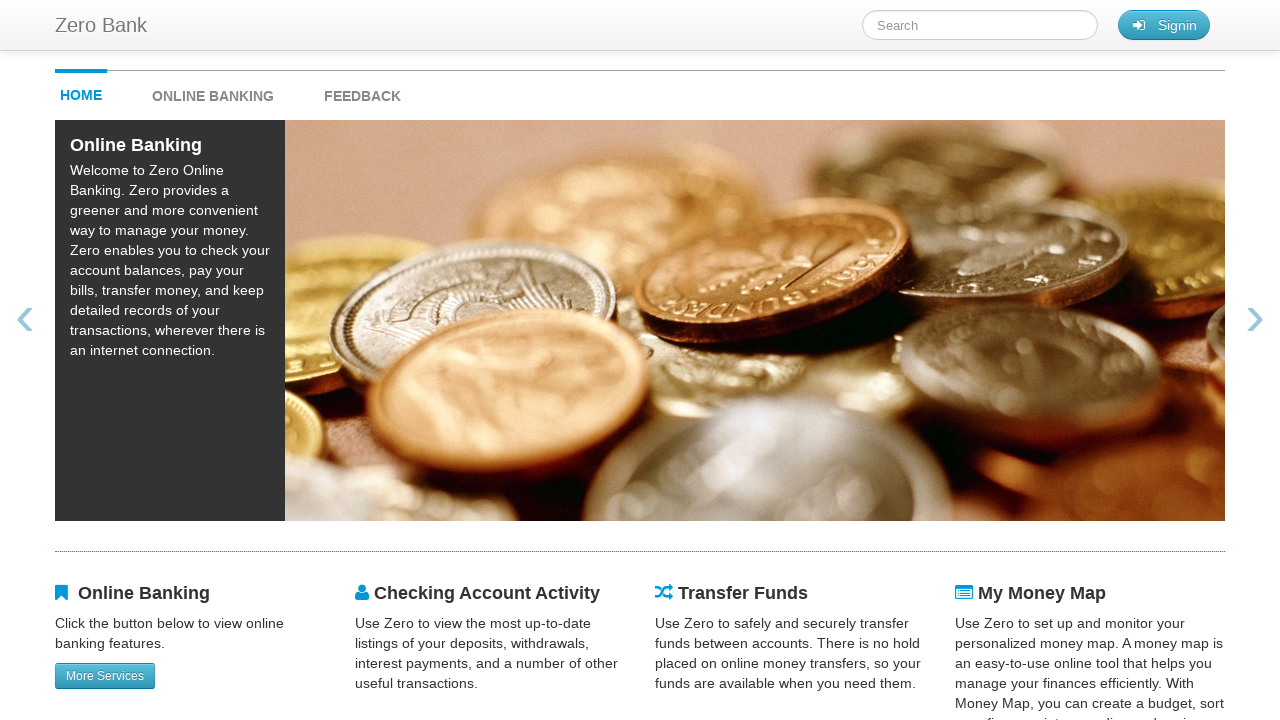

Filled search field with 'Mike' on #searchTerm
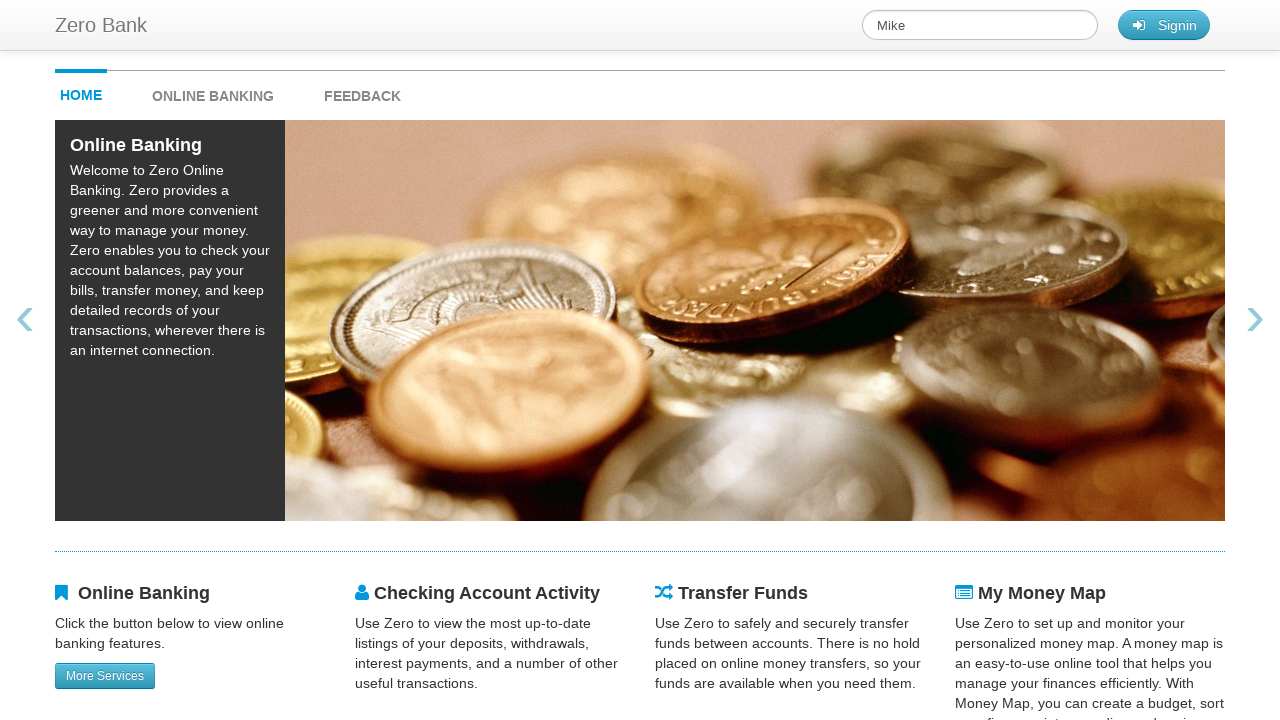

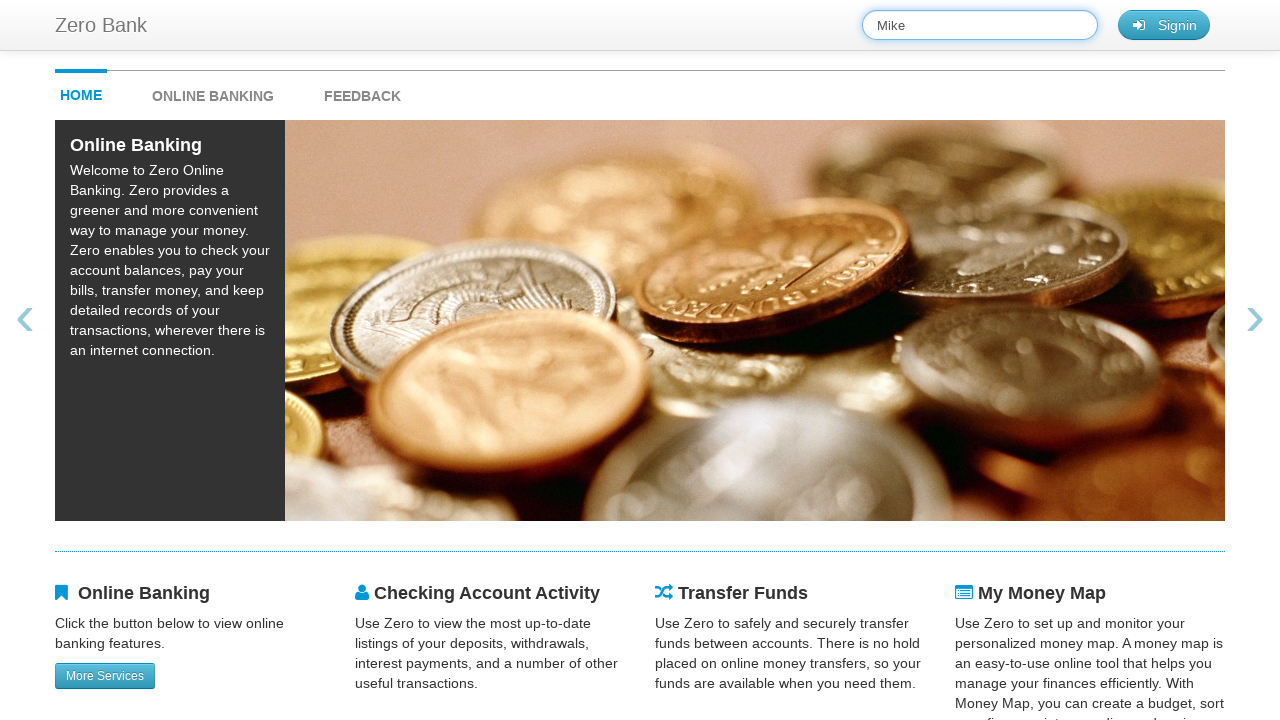